Navigates to DuckDuckGo search engine homepage to verify the page loads successfully

Starting URL: https://www.duckduckgo.com/

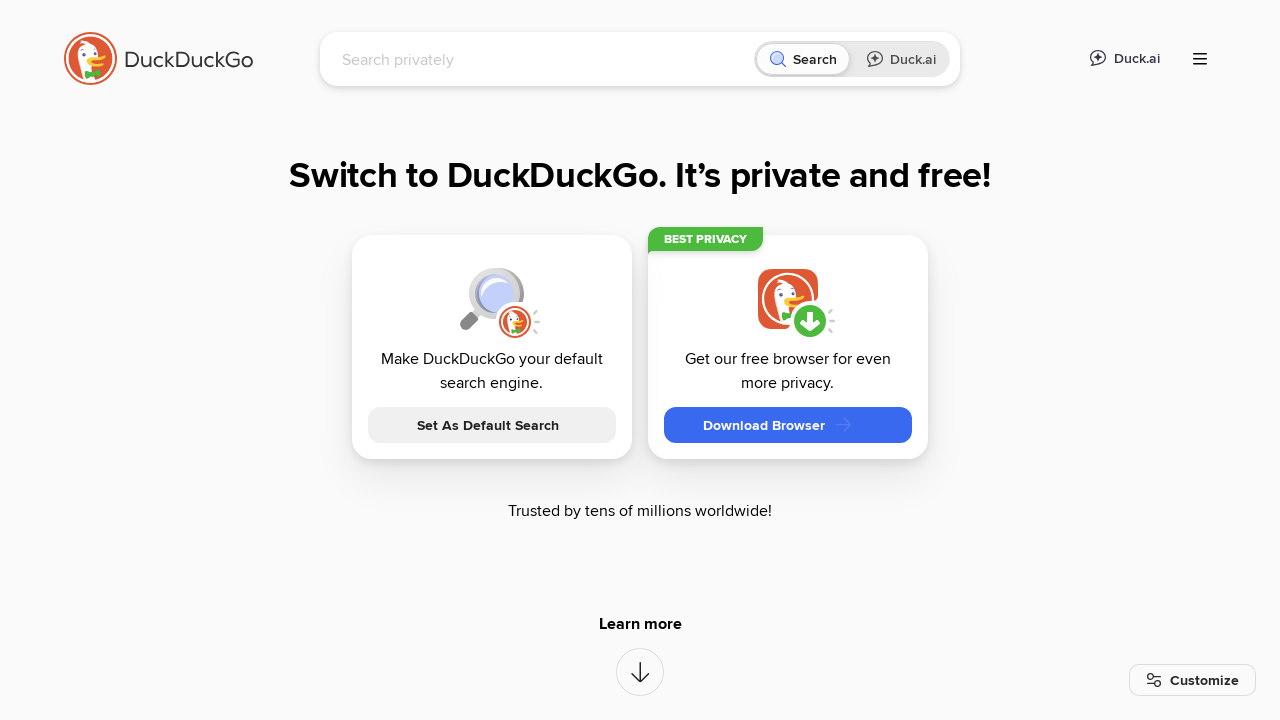

DuckDuckGo homepage loaded successfully - search input field is visible
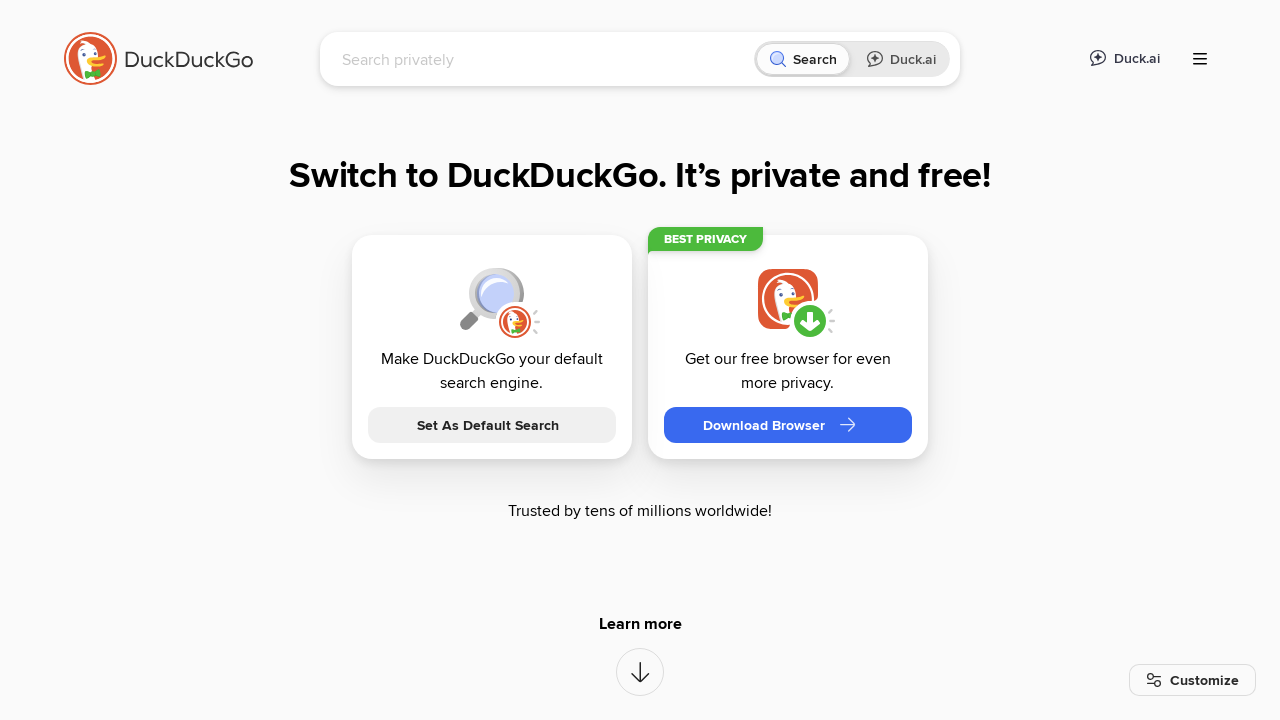

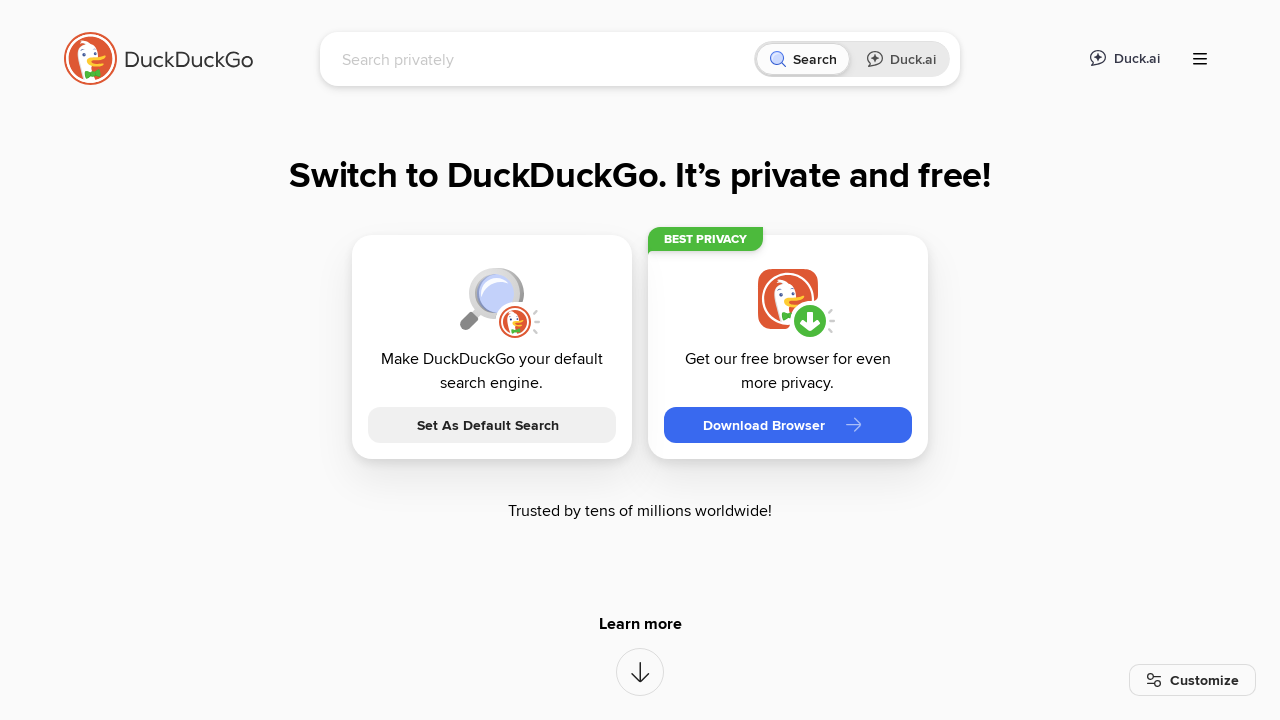